Tests radio button functionality by iterating through a group of radio buttons and clicking each one to verify they can be selected.

Starting URL: http://www.echoecho.com/htmlforms10.htm

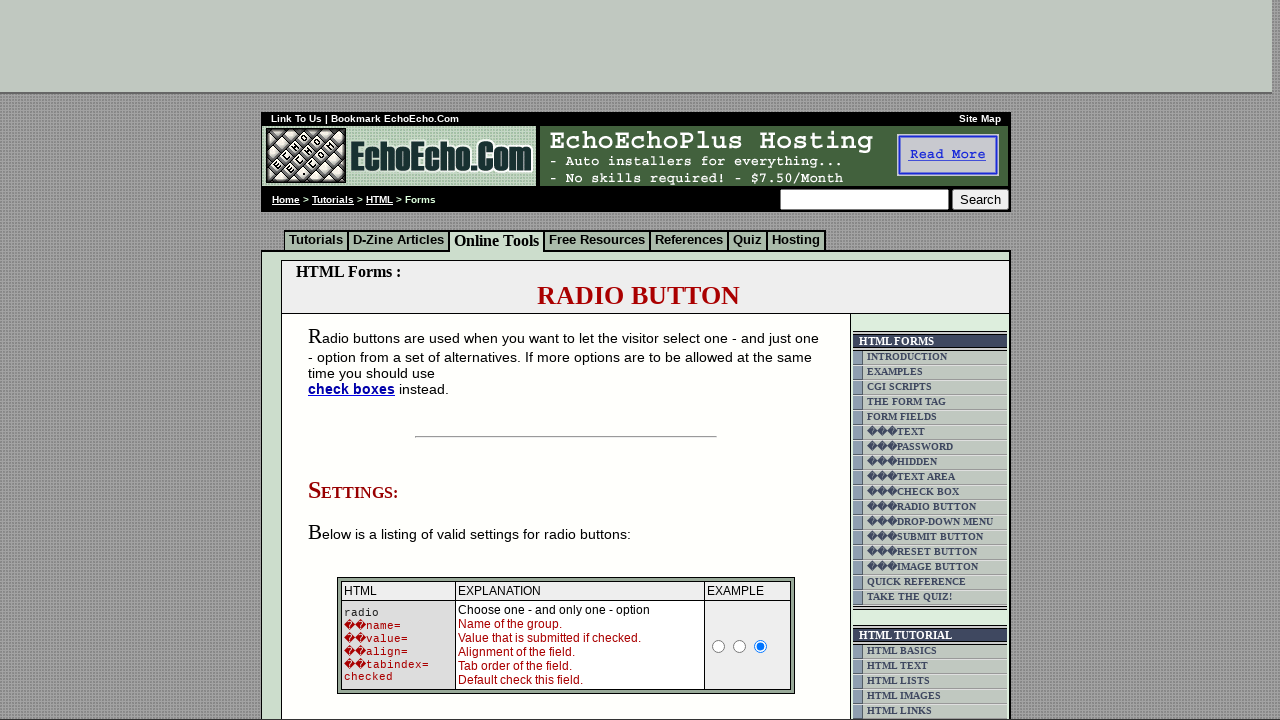

Waited for radio button group to load
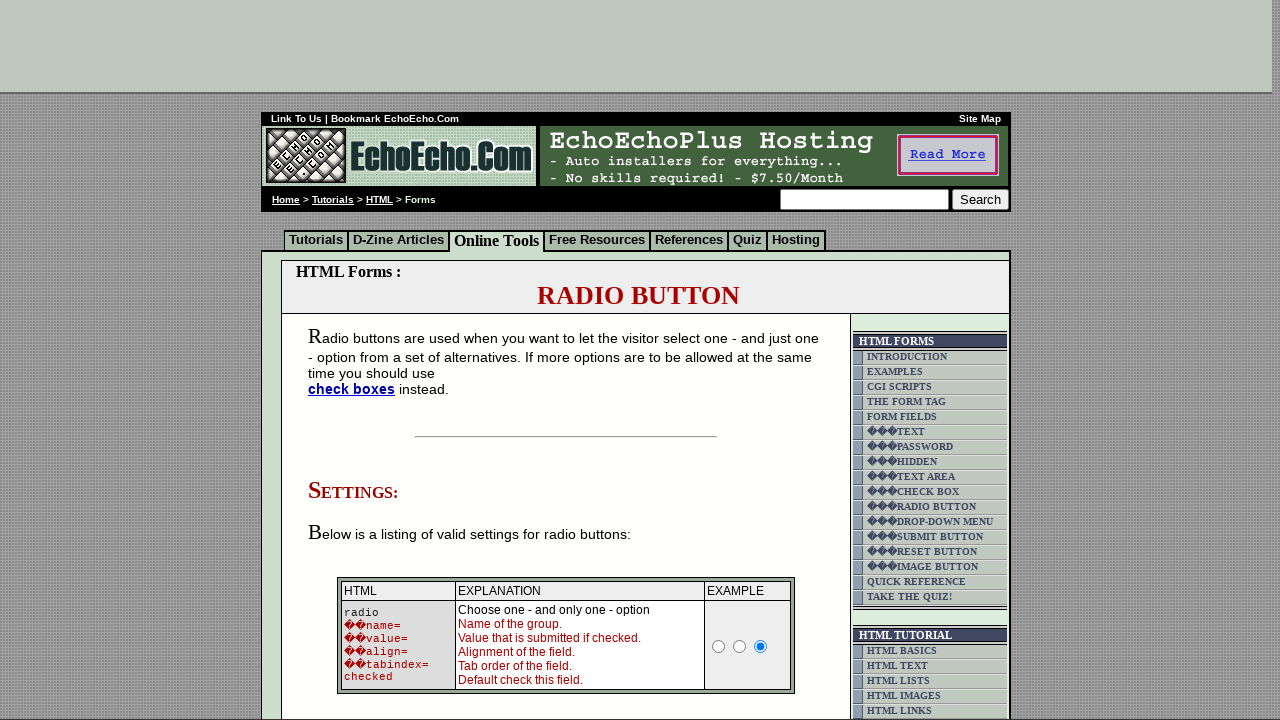

Located all radio buttons in group1
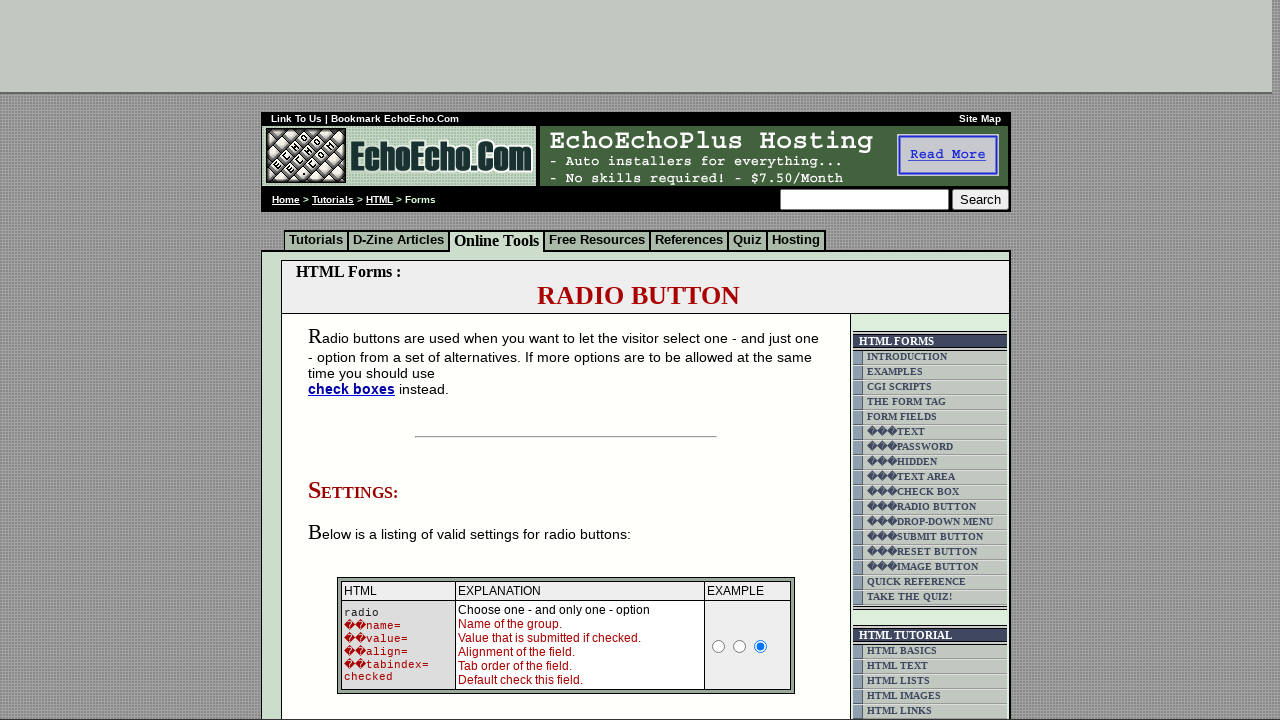

Found 3 radio buttons in the group
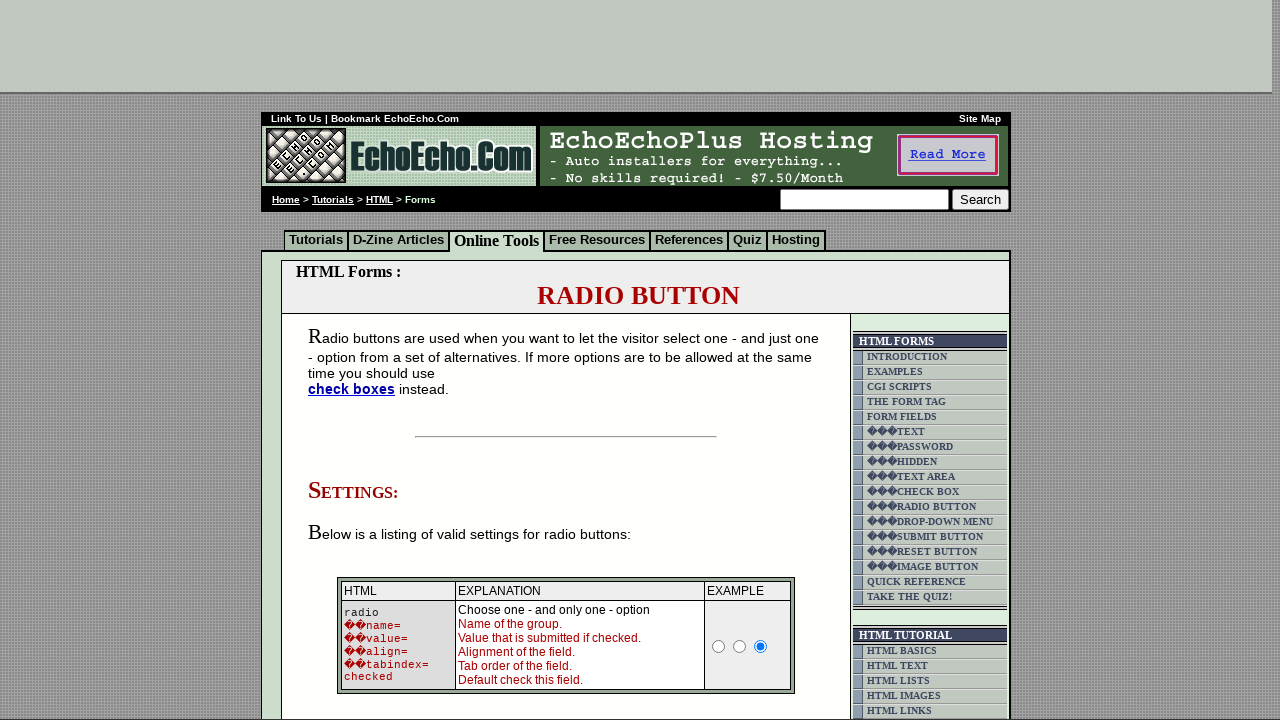

Clicked radio button 1 of 3 at (356, 360) on input[name='group1'] >> nth=0
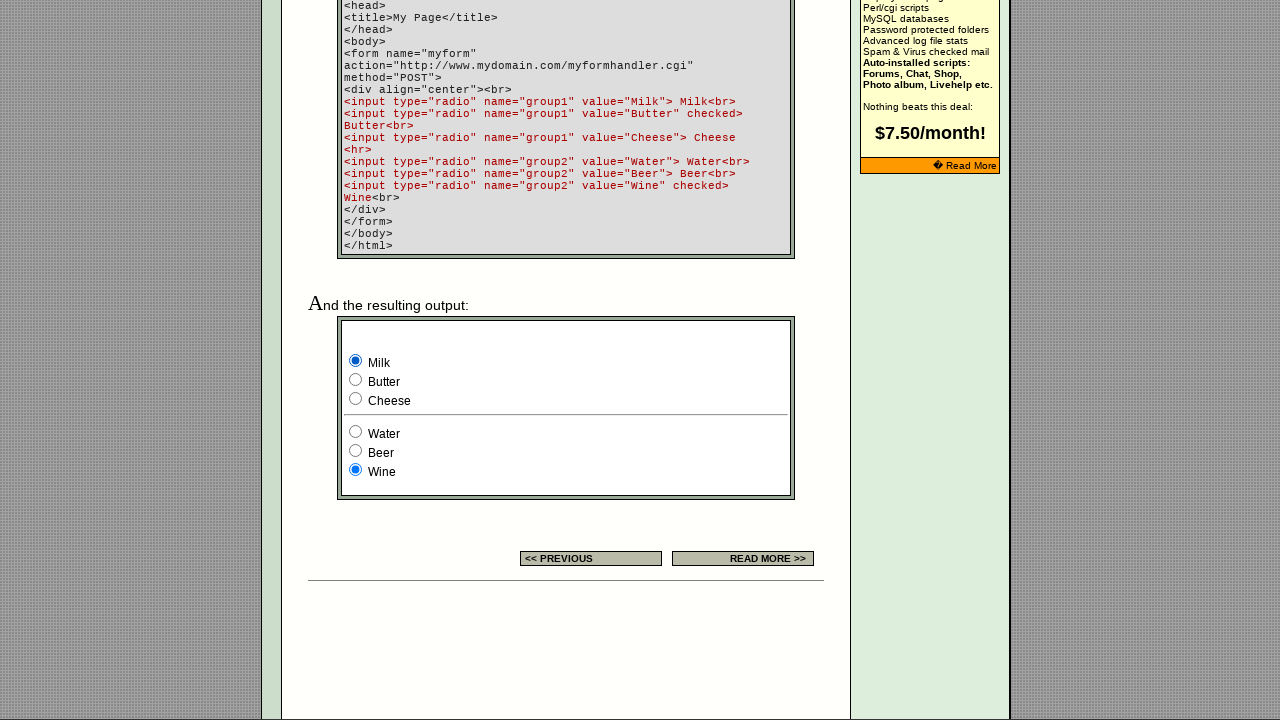

Waited 200ms for radio button 1 selection to register
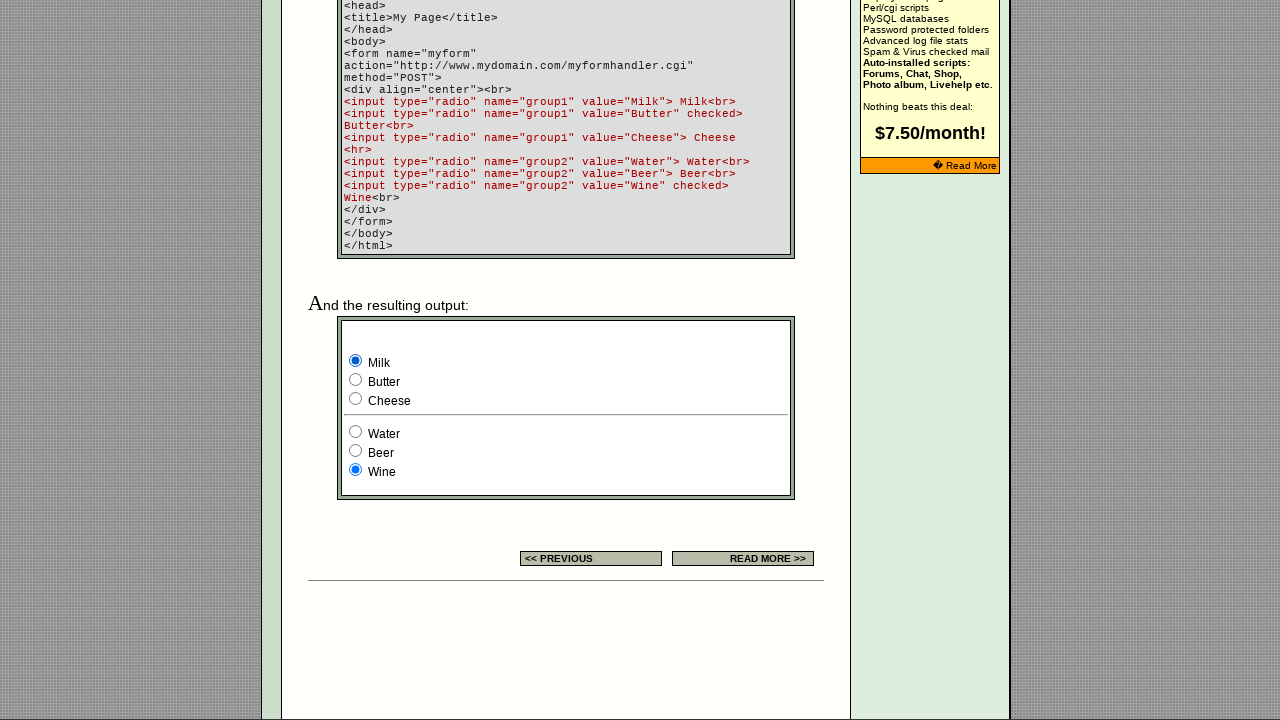

Clicked radio button 2 of 3 at (356, 380) on input[name='group1'] >> nth=1
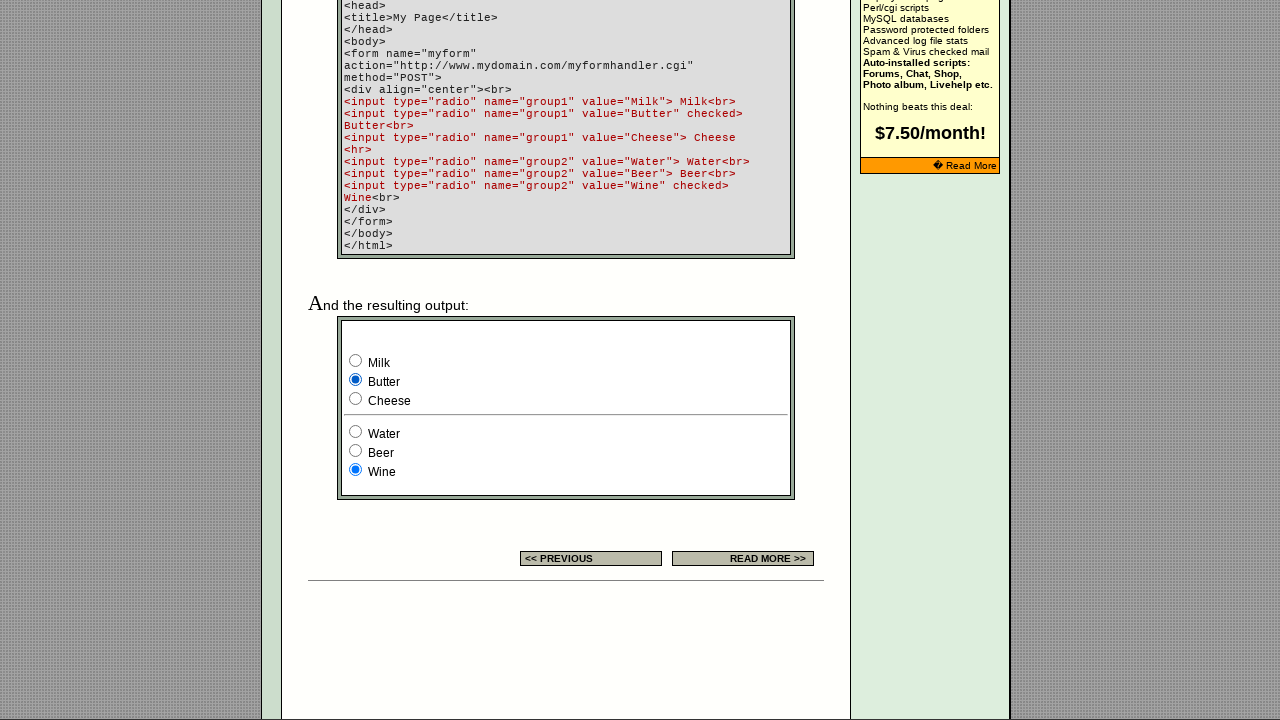

Waited 200ms for radio button 2 selection to register
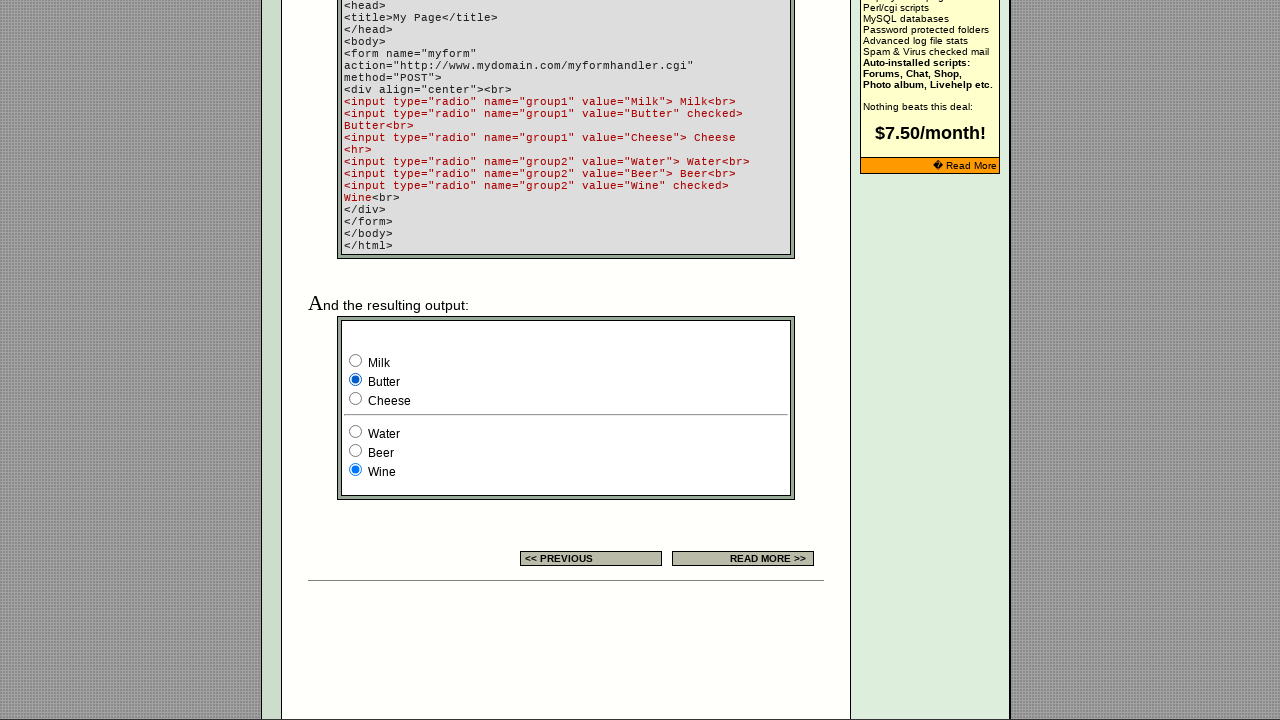

Clicked radio button 3 of 3 at (356, 398) on input[name='group1'] >> nth=2
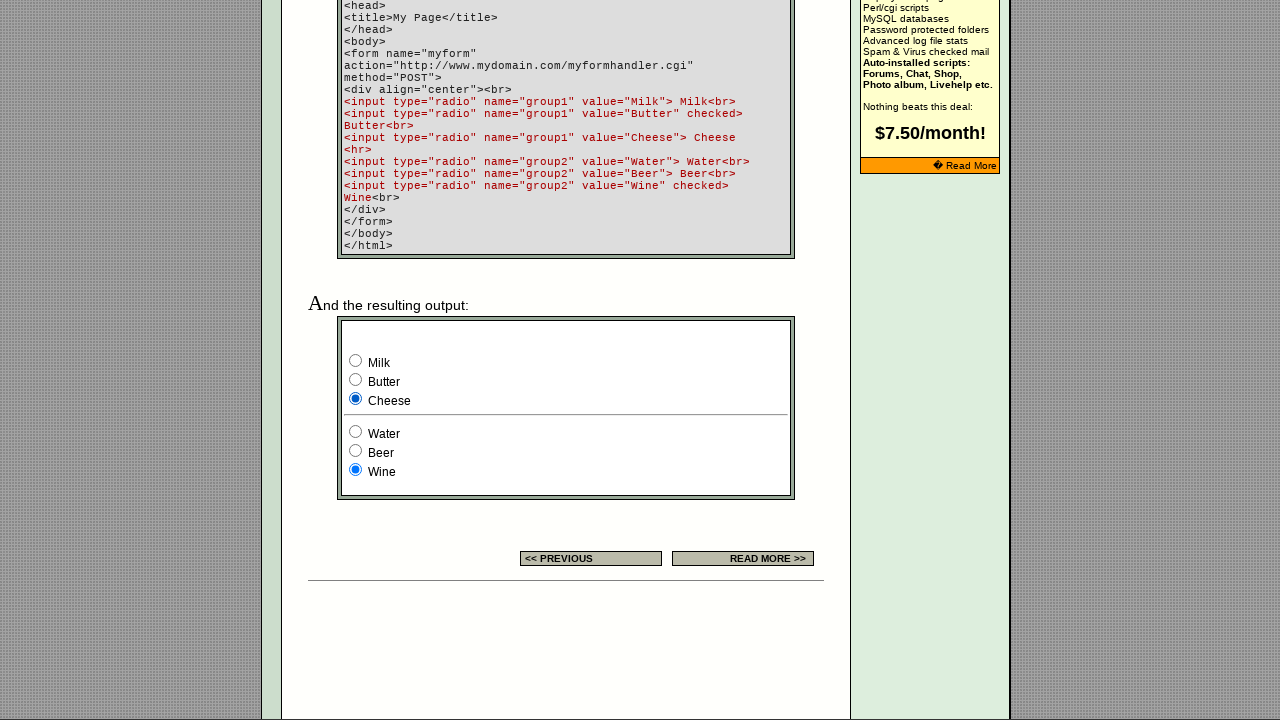

Waited 200ms for radio button 3 selection to register
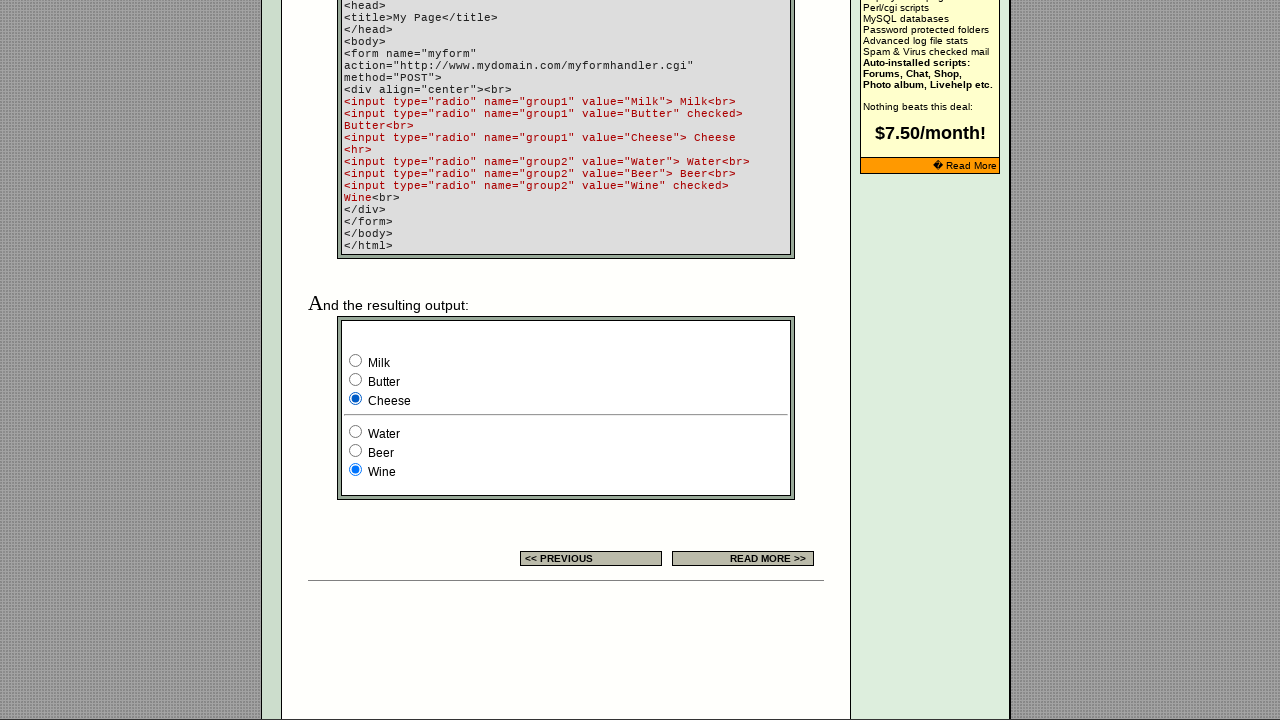

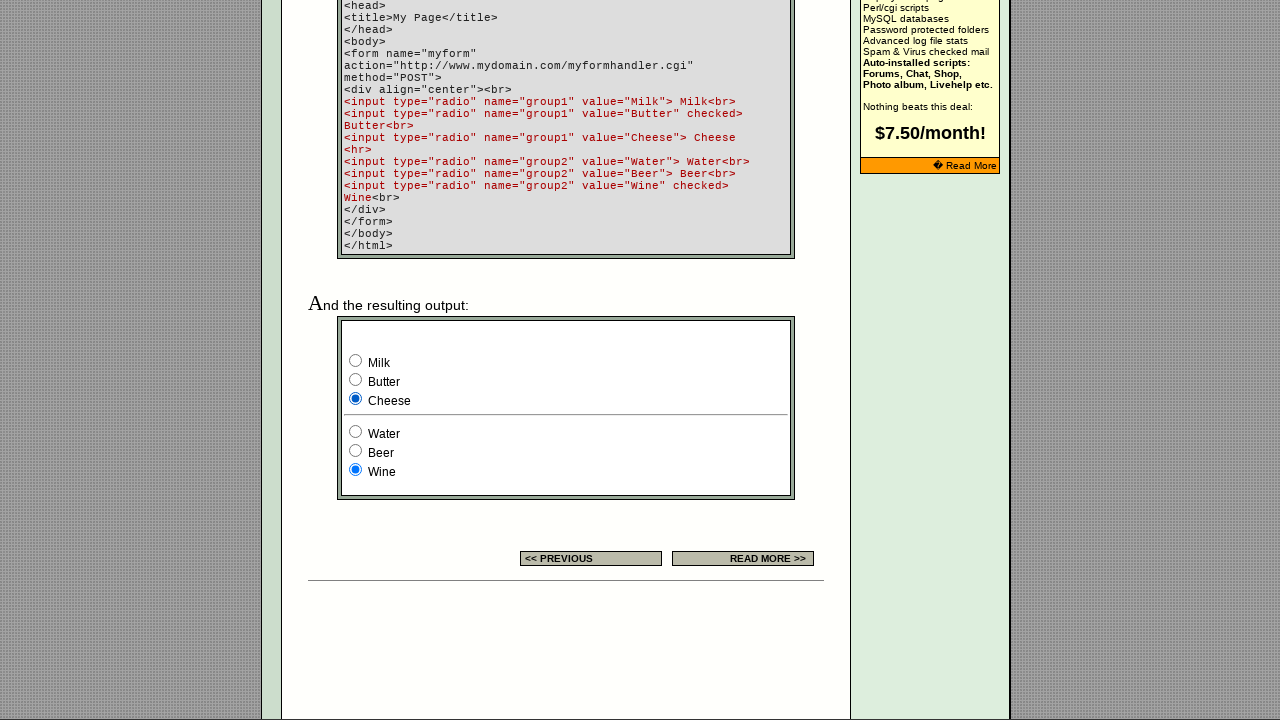